Tests that the Clear completed button displays the correct text when there are completed items.

Starting URL: https://demo.playwright.dev/todomvc

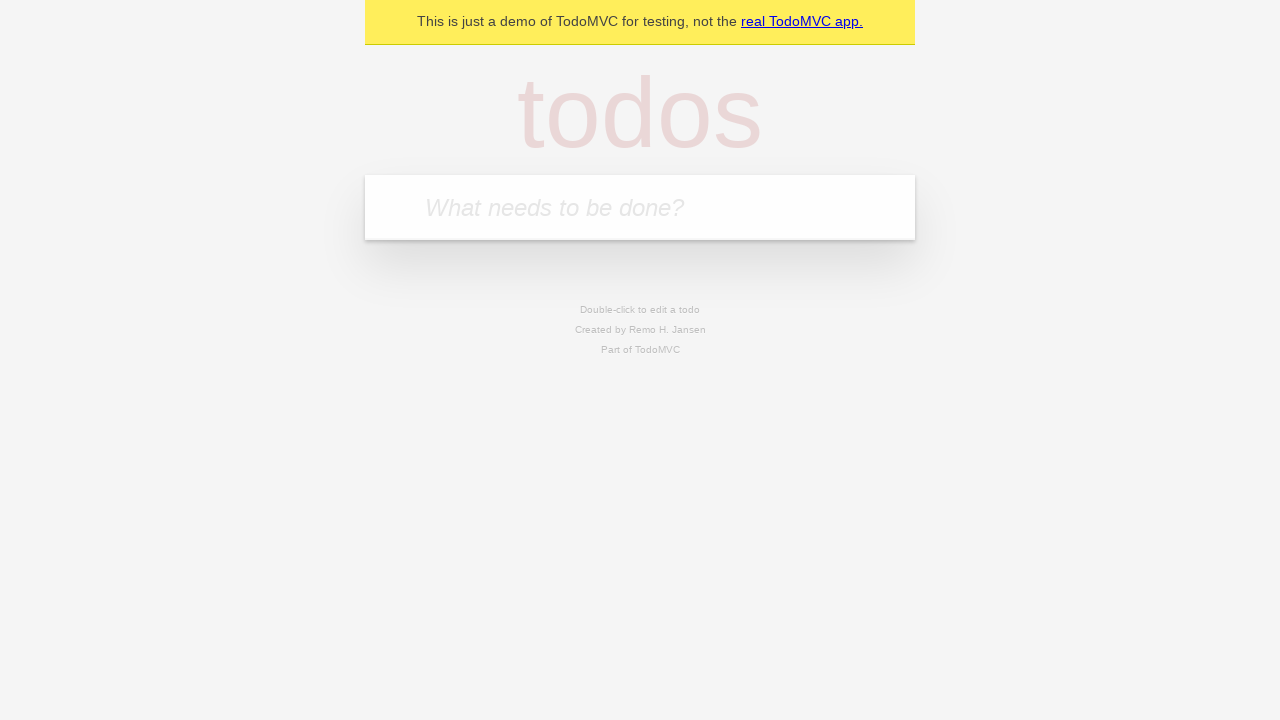

Filled todo input with 'buy some cheese' on internal:attr=[placeholder="What needs to be done?"i]
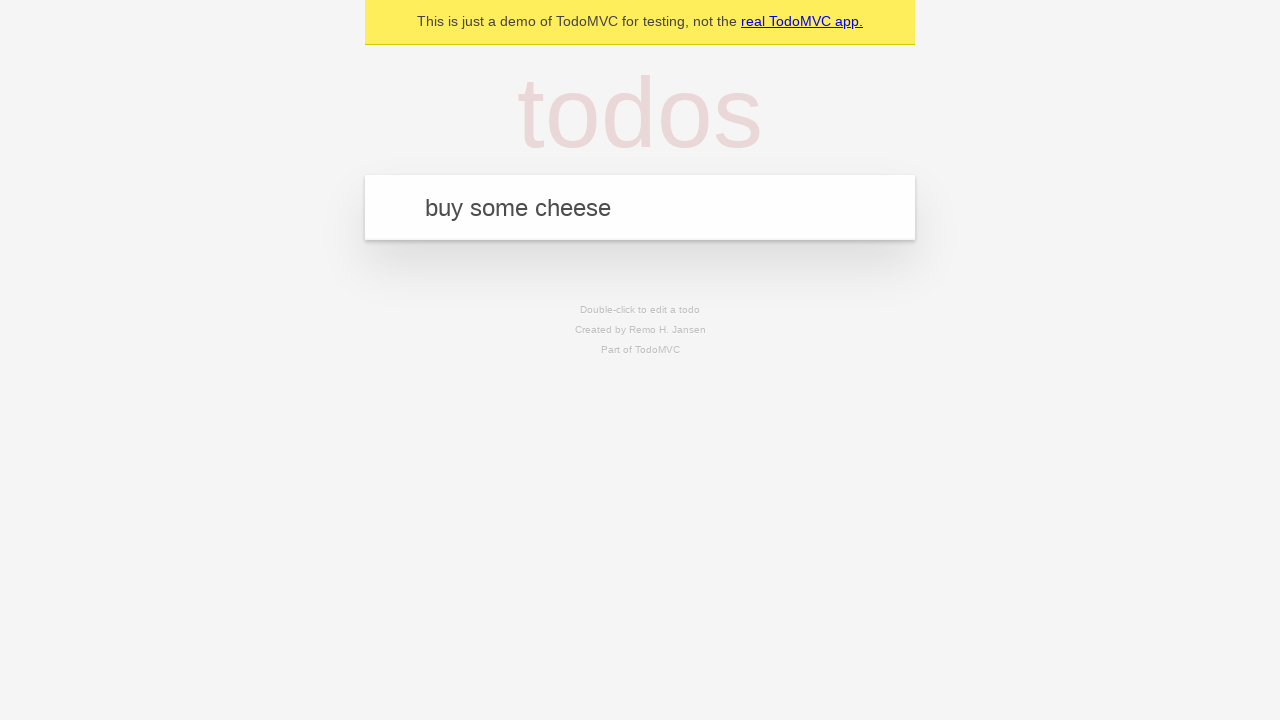

Pressed Enter to add first todo on internal:attr=[placeholder="What needs to be done?"i]
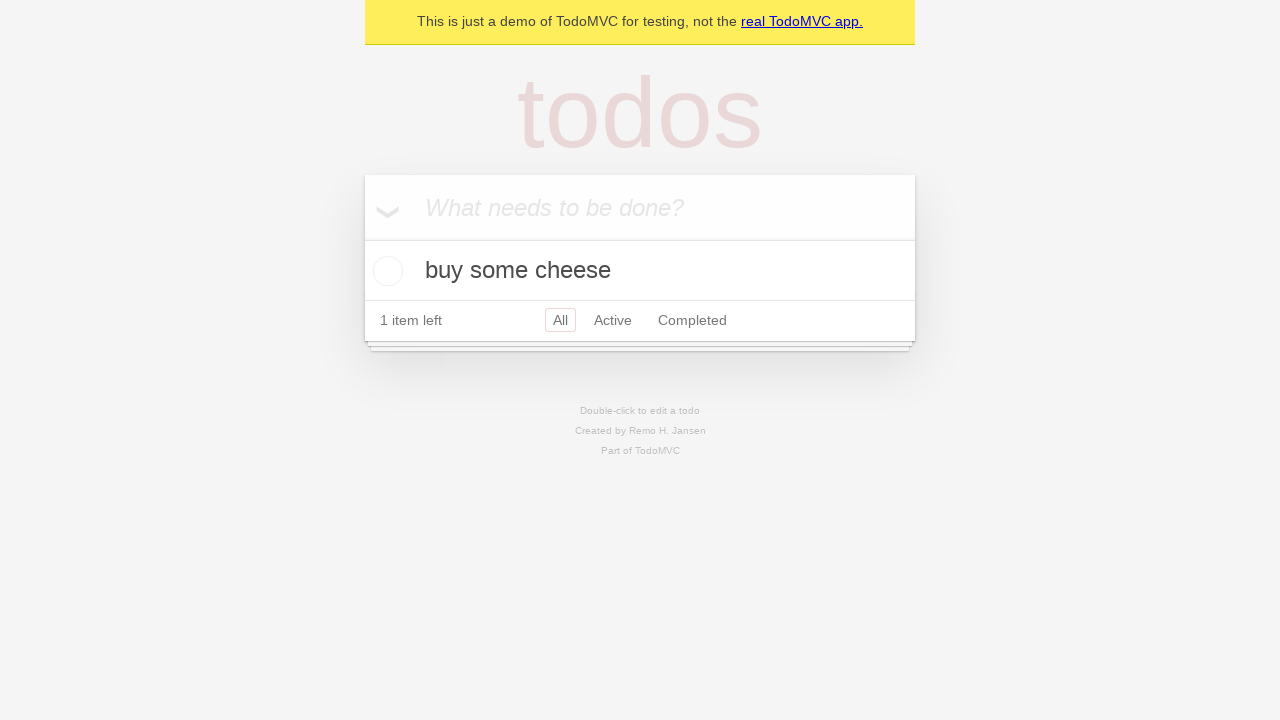

Filled todo input with 'feed the cat' on internal:attr=[placeholder="What needs to be done?"i]
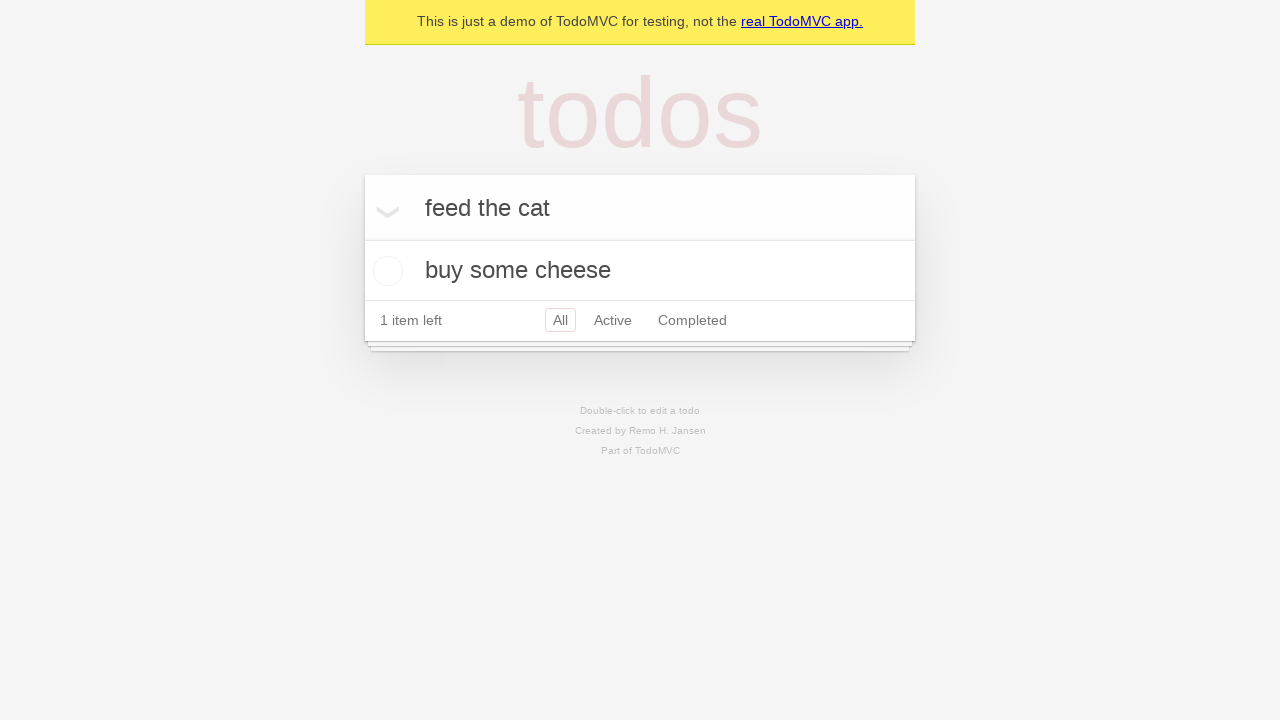

Pressed Enter to add second todo on internal:attr=[placeholder="What needs to be done?"i]
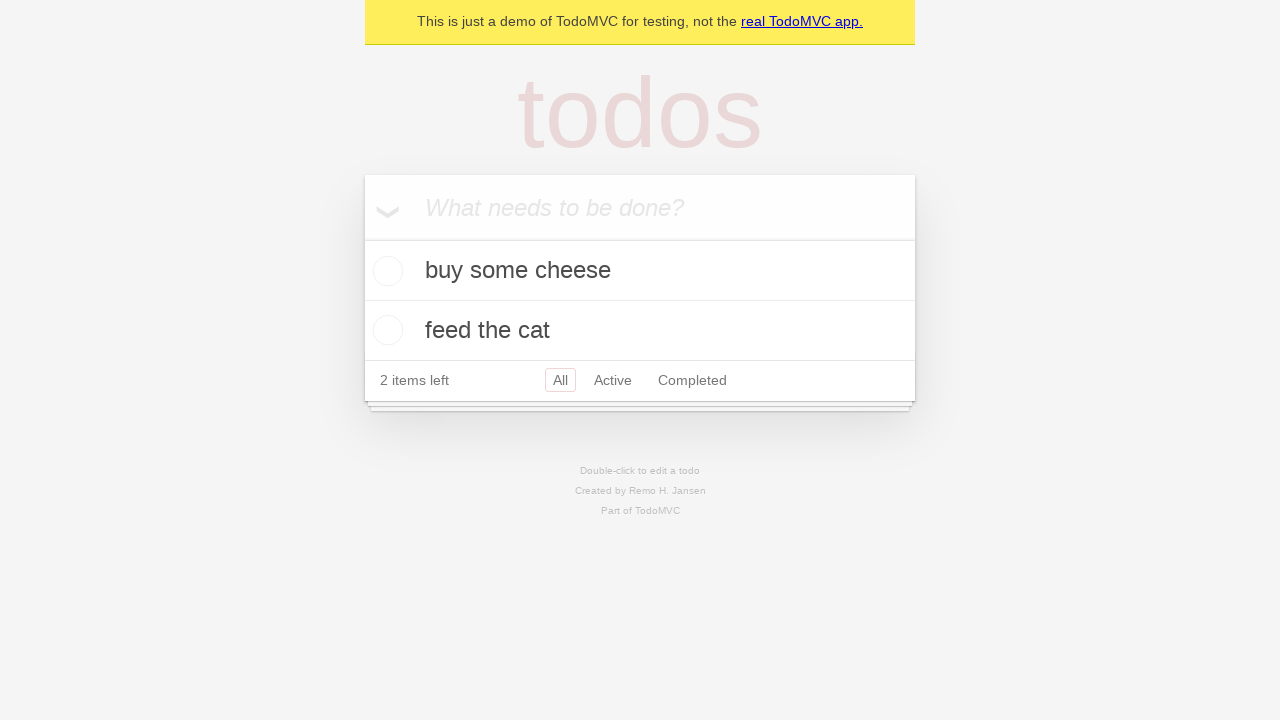

Filled todo input with 'book a doctors appointment' on internal:attr=[placeholder="What needs to be done?"i]
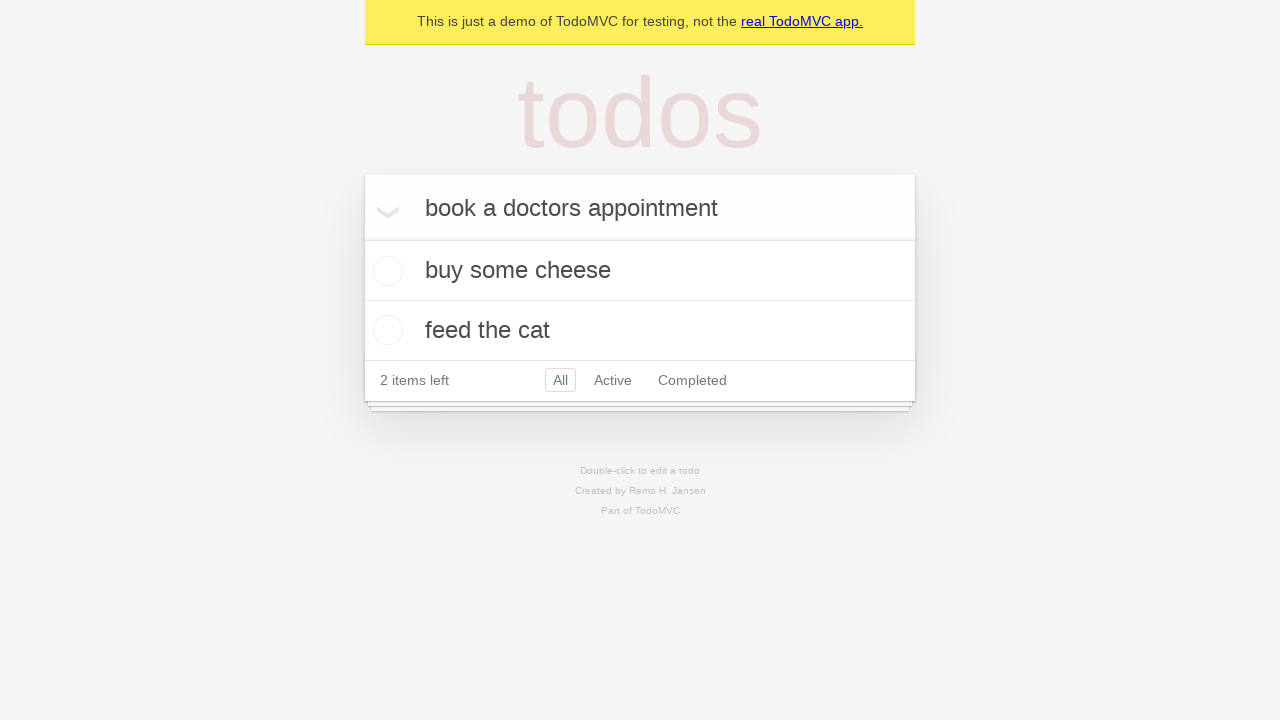

Pressed Enter to add third todo on internal:attr=[placeholder="What needs to be done?"i]
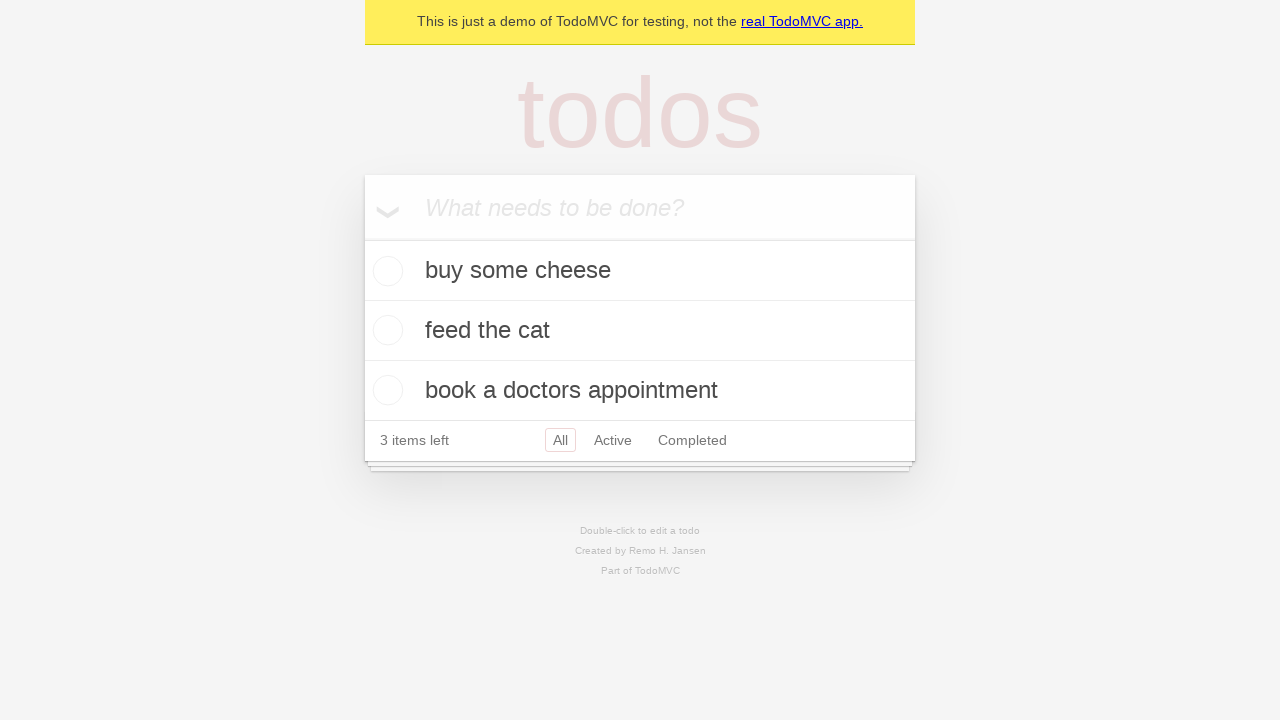

Checked first todo item as completed at (385, 271) on .todo-list li .toggle >> nth=0
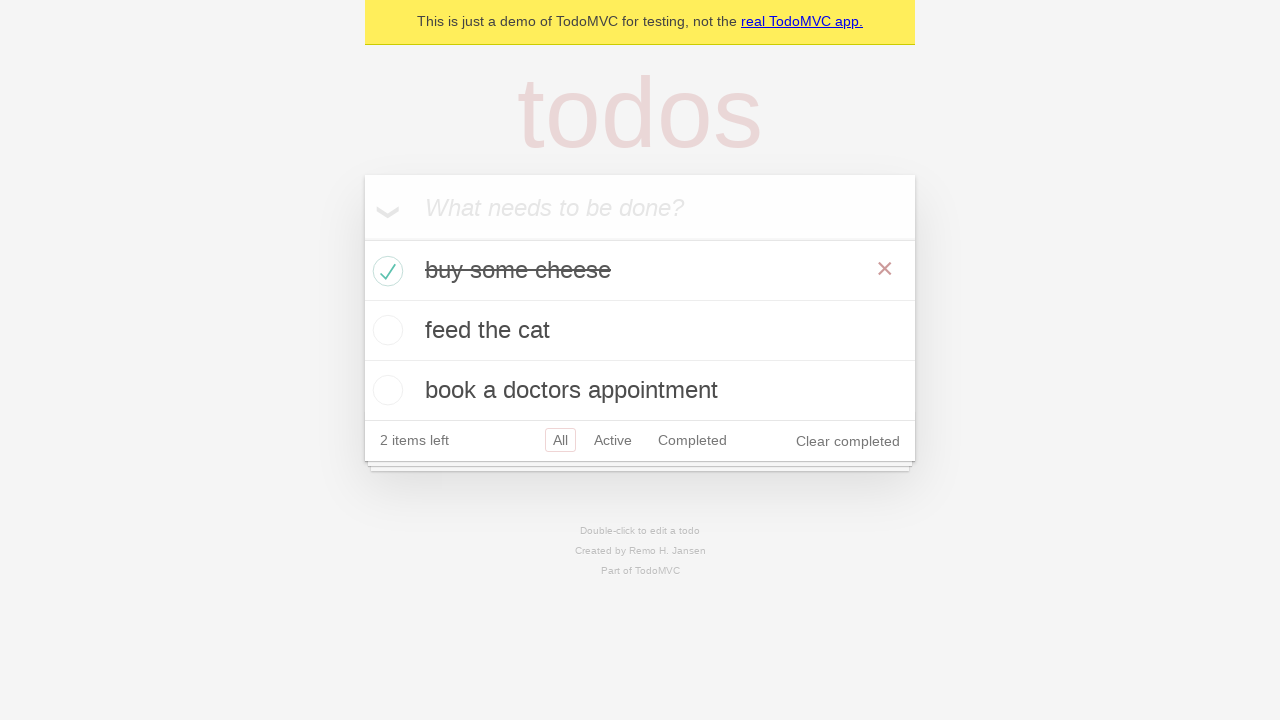

Clear completed button appeared
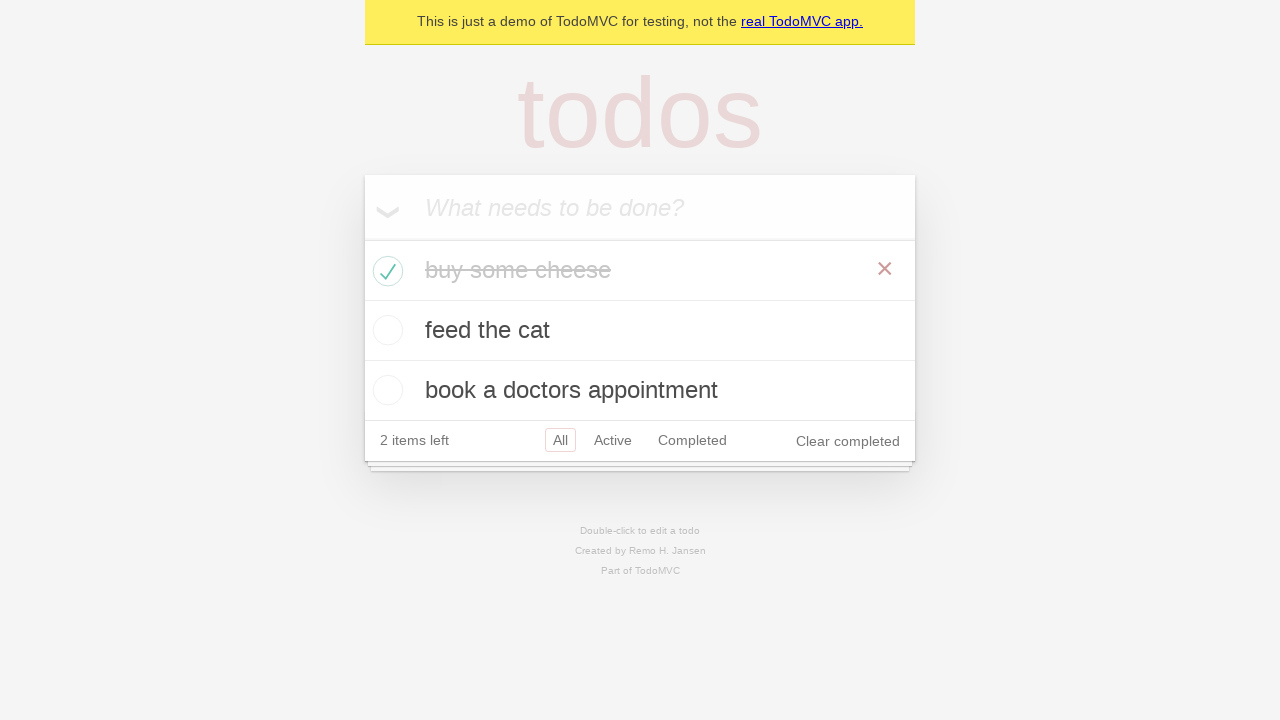

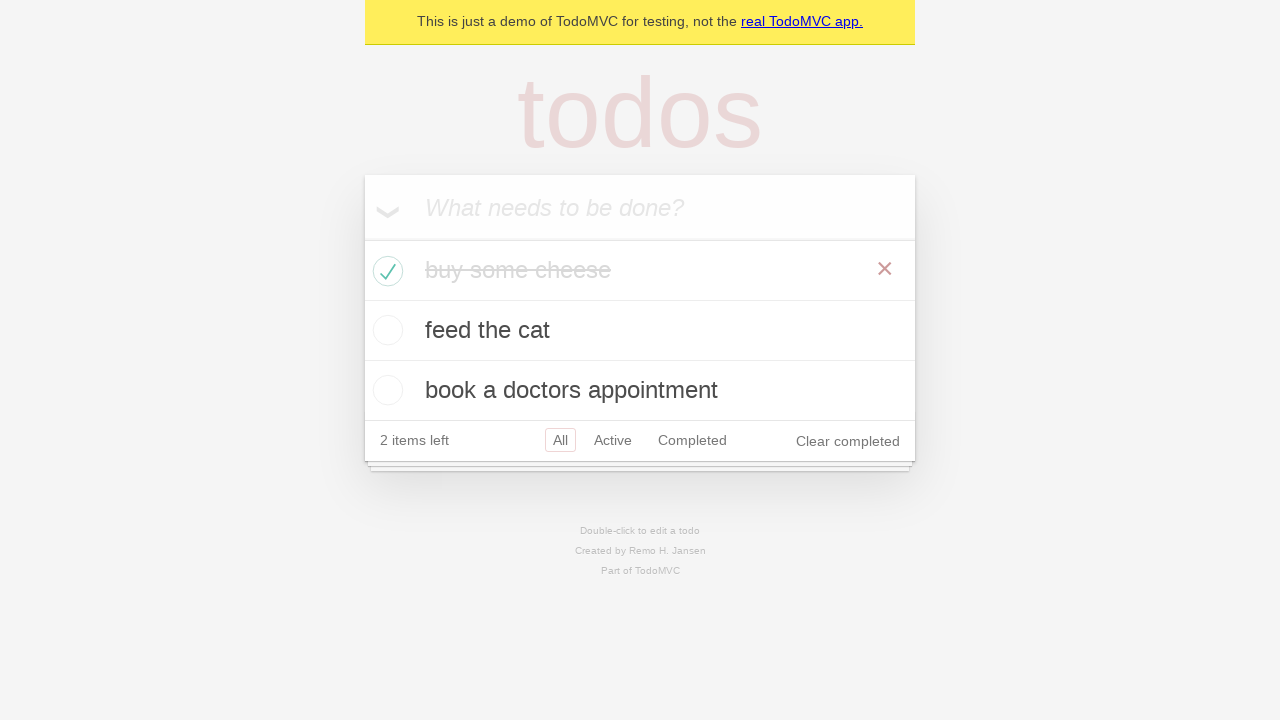